Tests clicking the "Get started" link on Playwright homepage and verifies the Installation heading appears

Starting URL: https://playwright.dev/

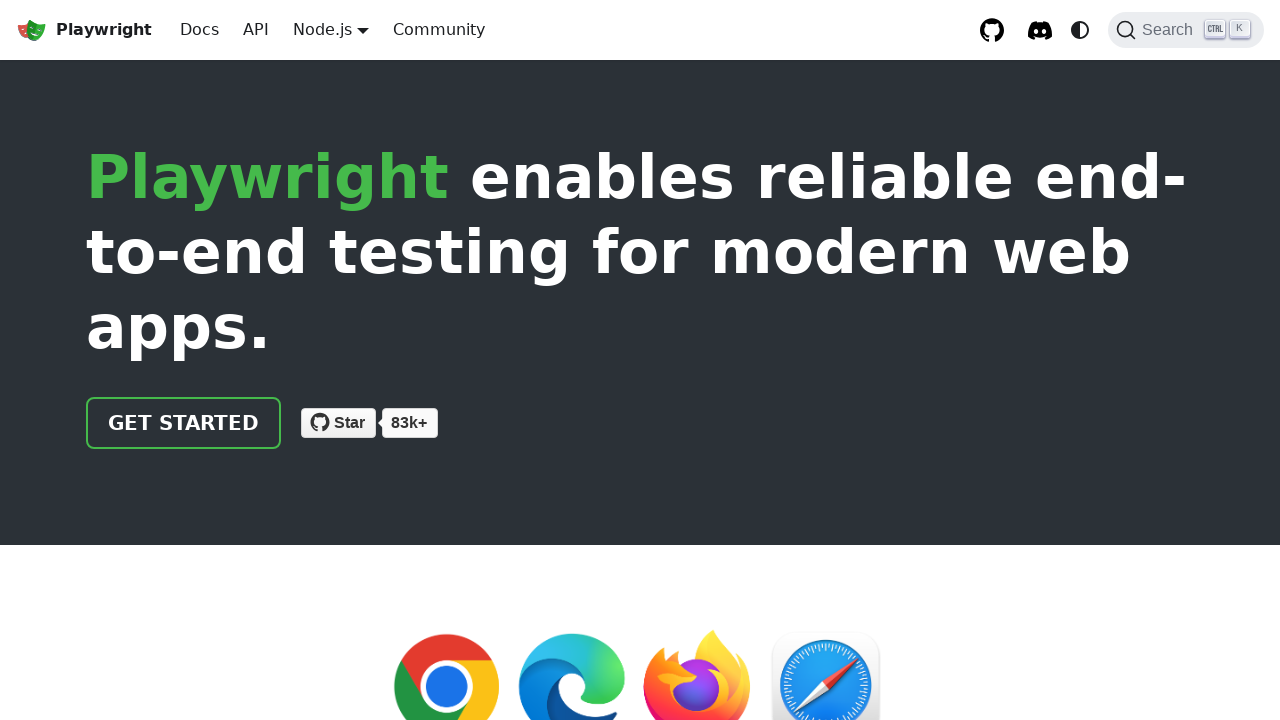

Clicked the 'Get started' link on Playwright homepage at (184, 423) on internal:role=link[name="Get started"i]
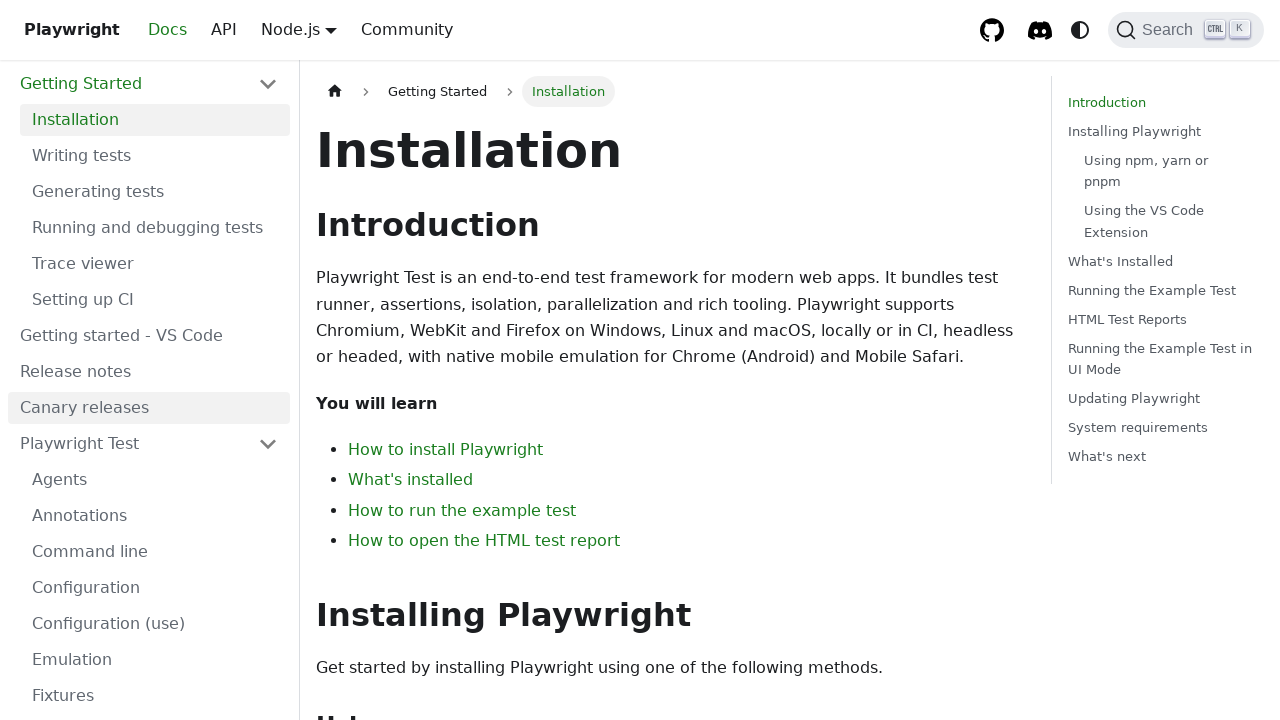

Installation heading appeared and is visible
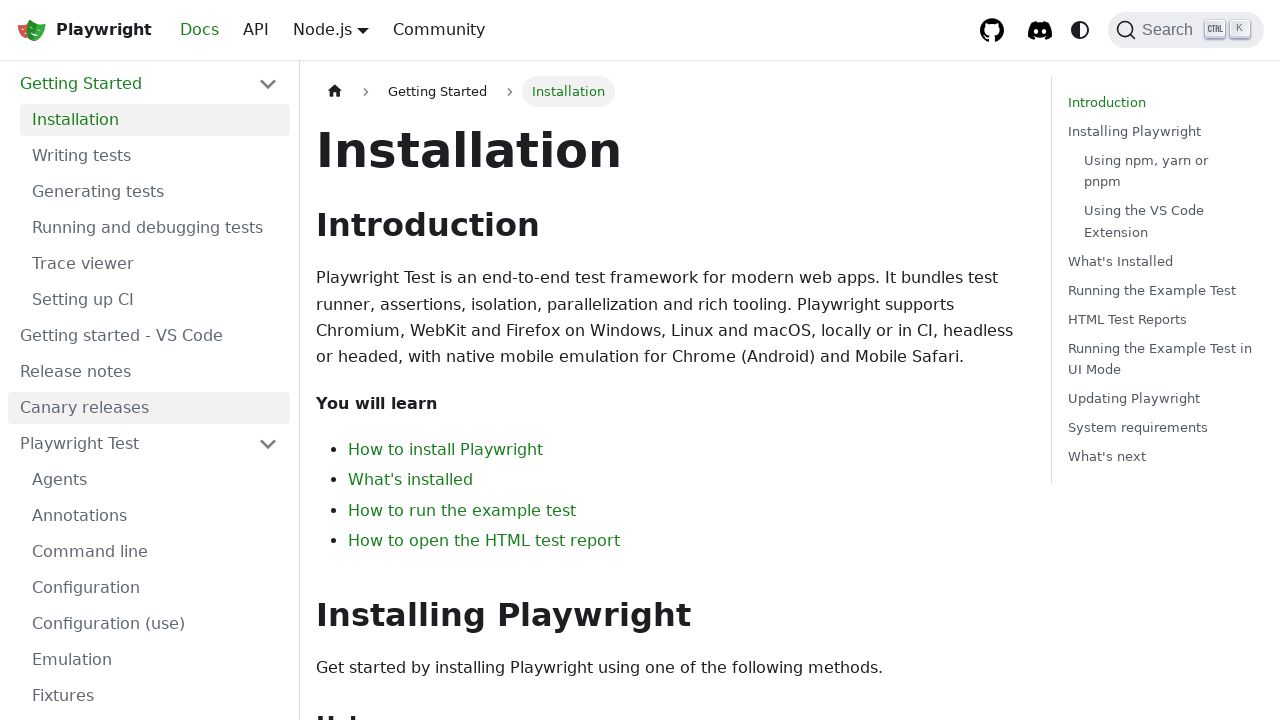

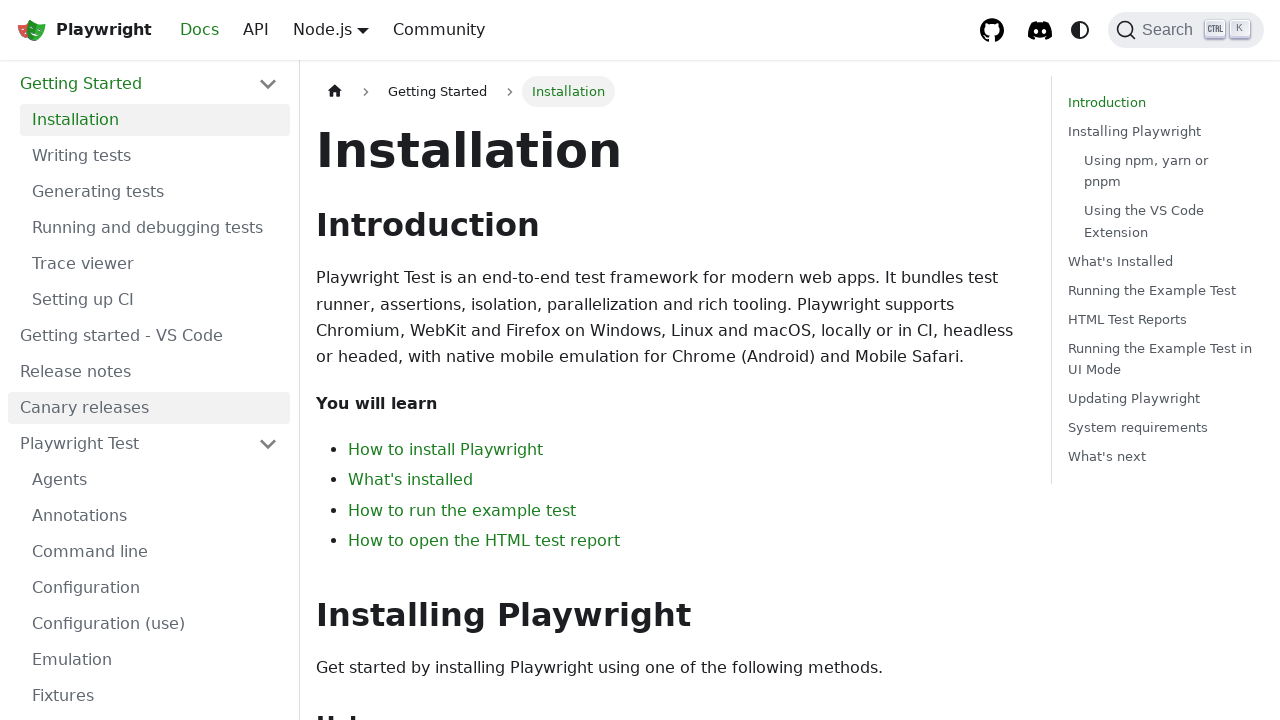